Tests scrolling functionality using JavaScript executor to scroll to specific elements on a page with large content

Starting URL: https://practice.cydeo.com/large

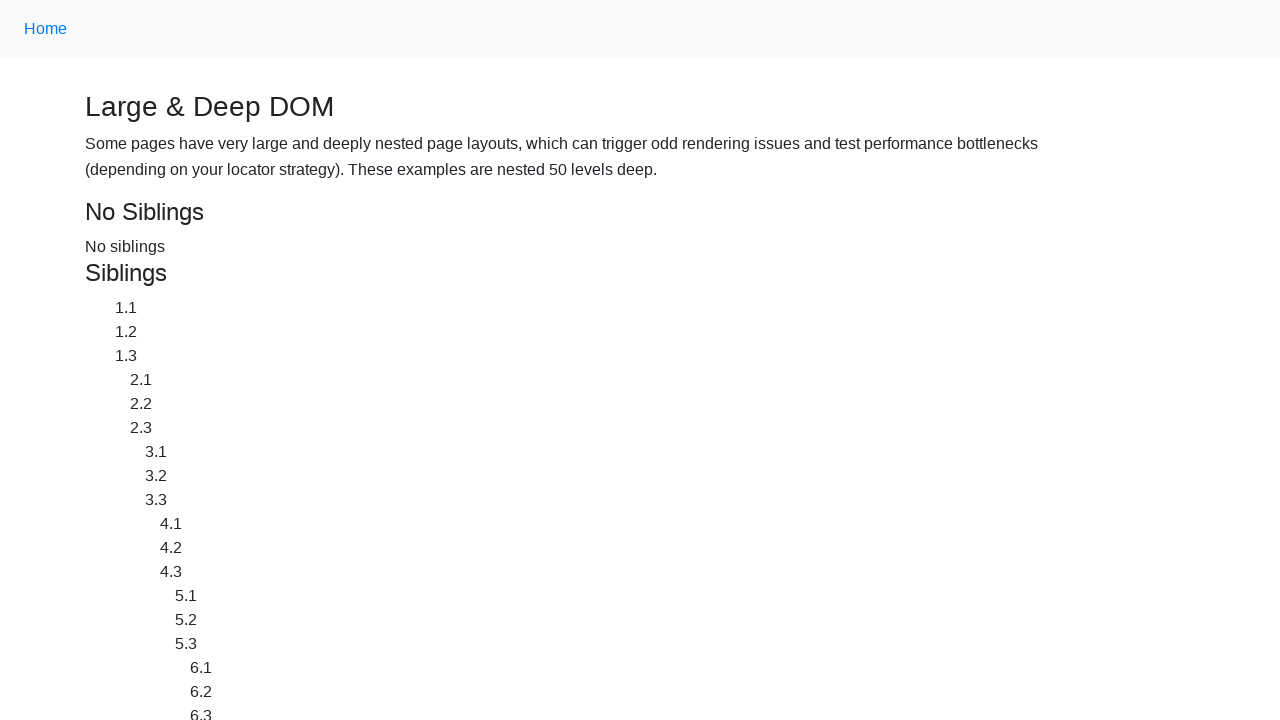

Located the 'CYDEO' link element
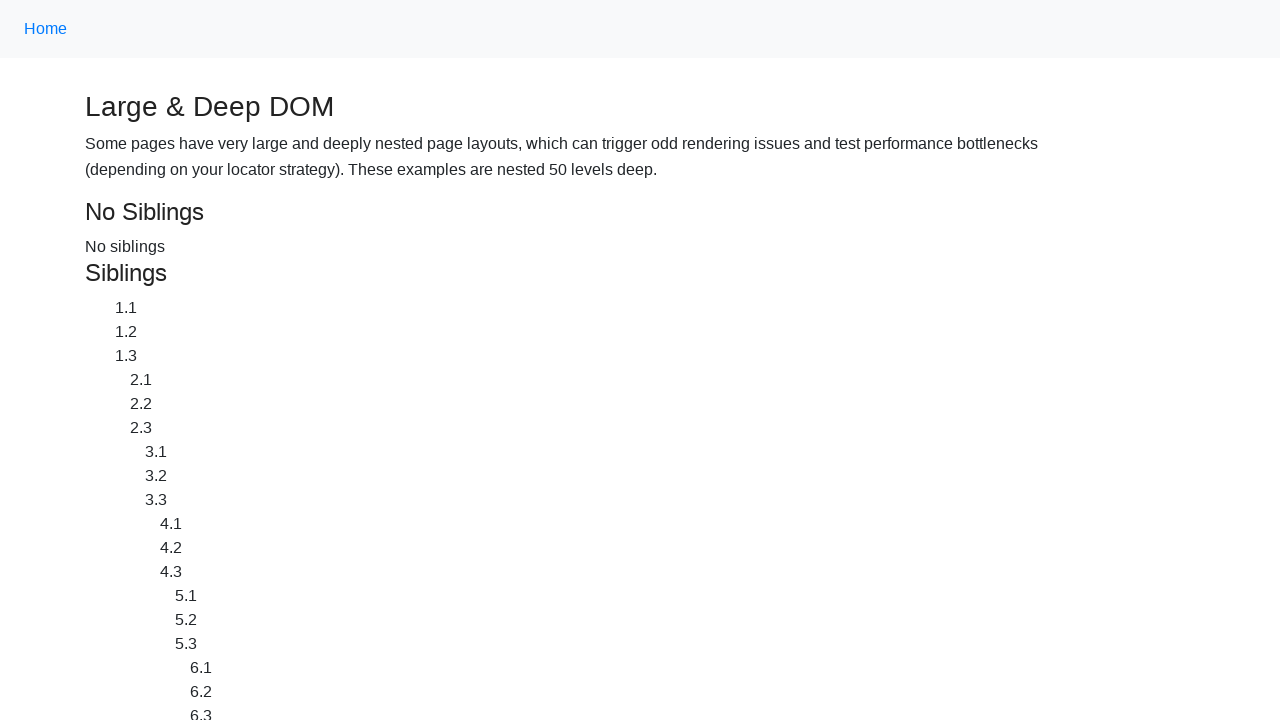

Scrolled down to the CYDEO link using JavaScript executor
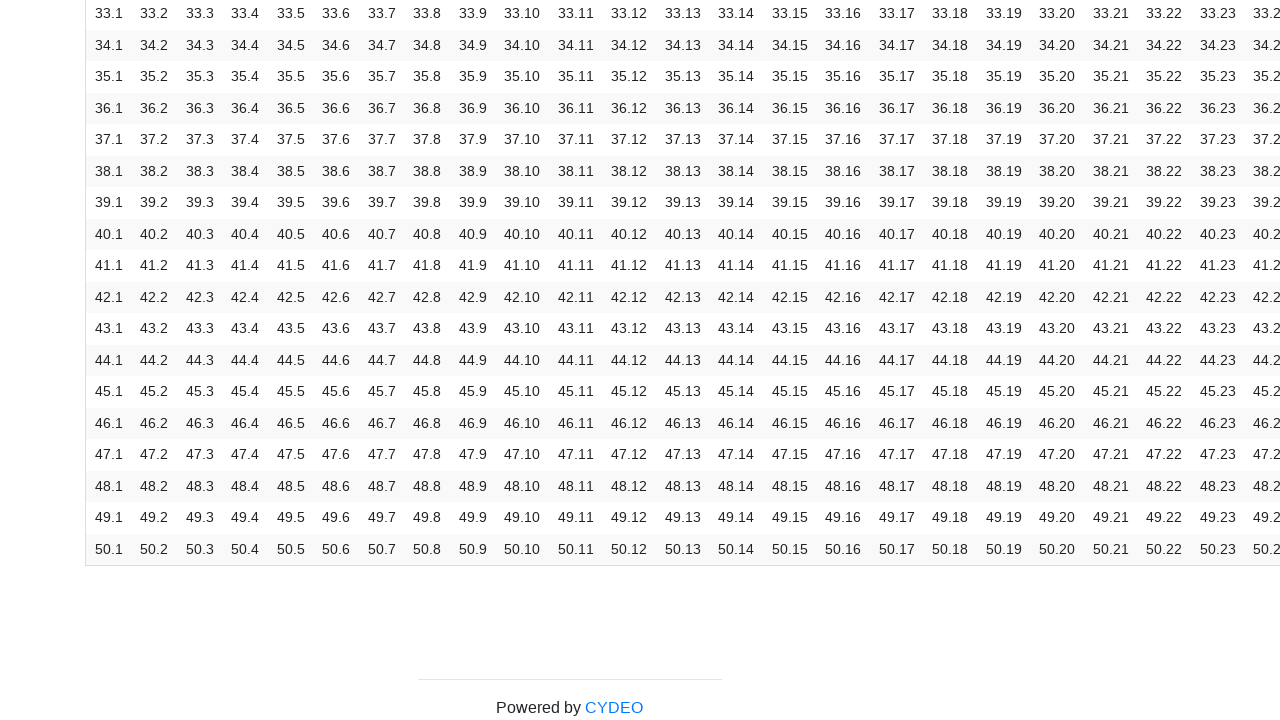

Located the 'Home' link element
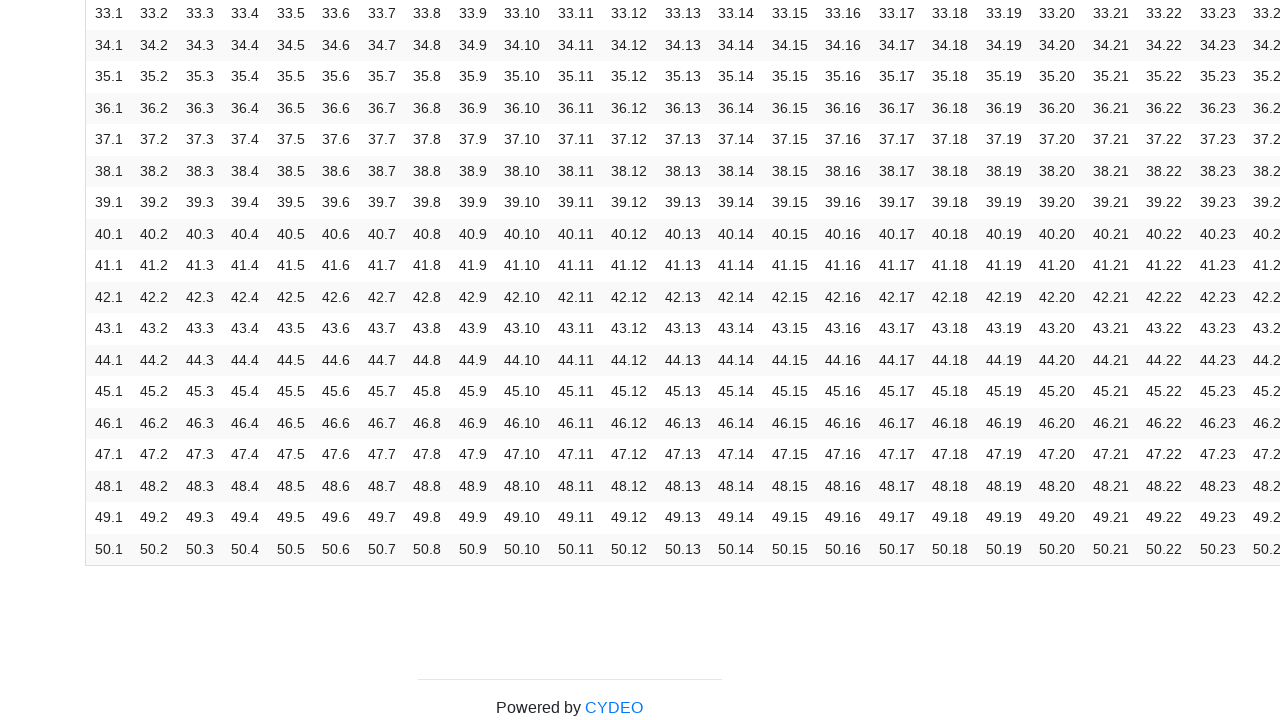

Scrolled up to the Home link using JavaScript executor
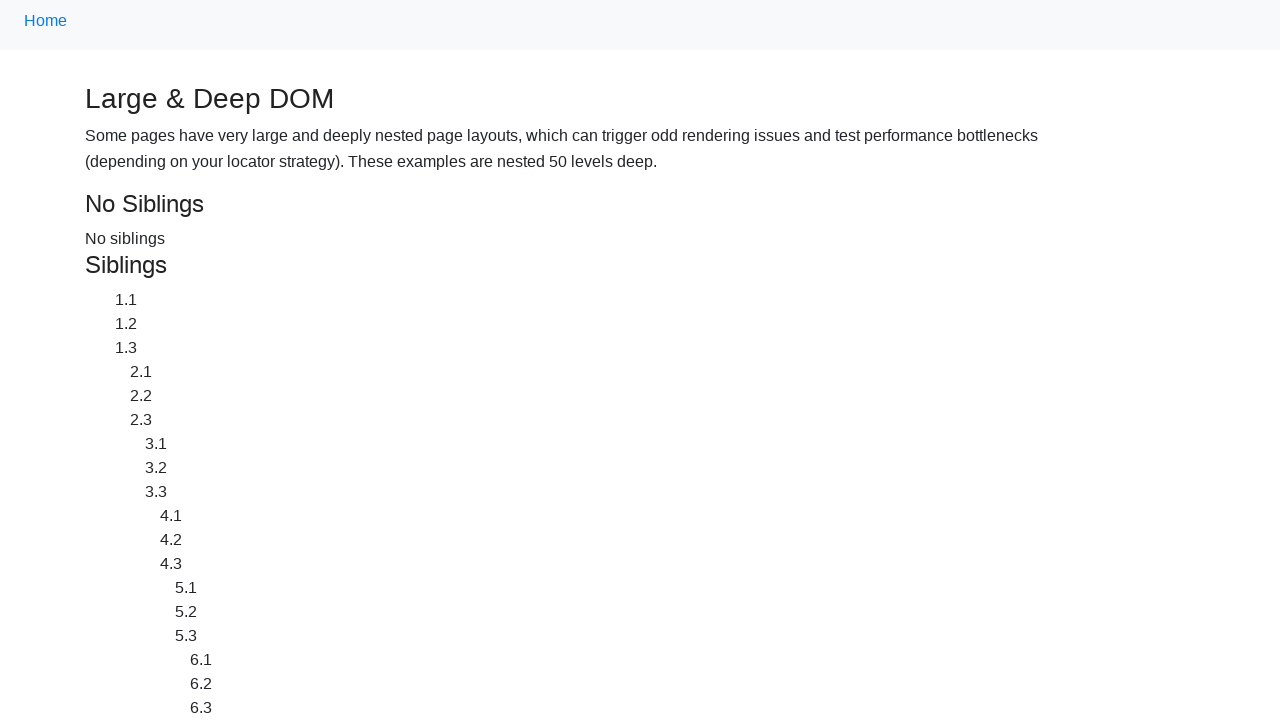

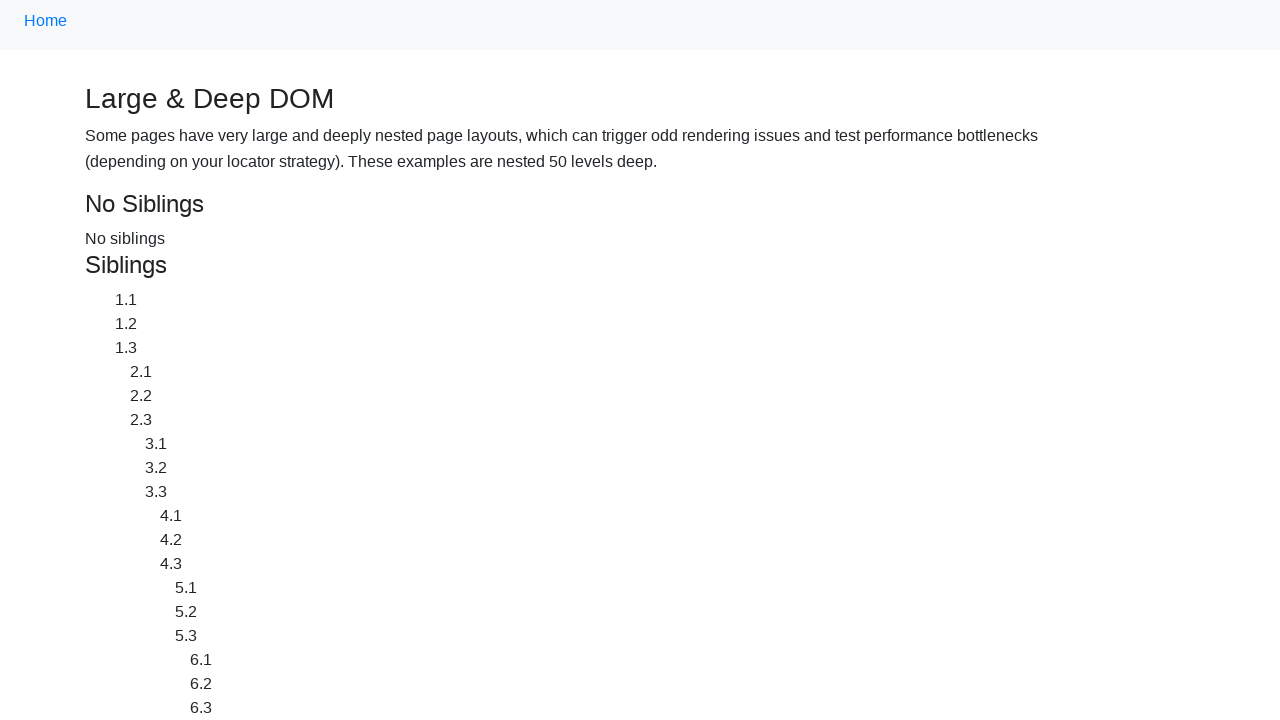